Navigates to the Audi India homepage and verifies the page loads successfully

Starting URL: https://www.audi.in/en/

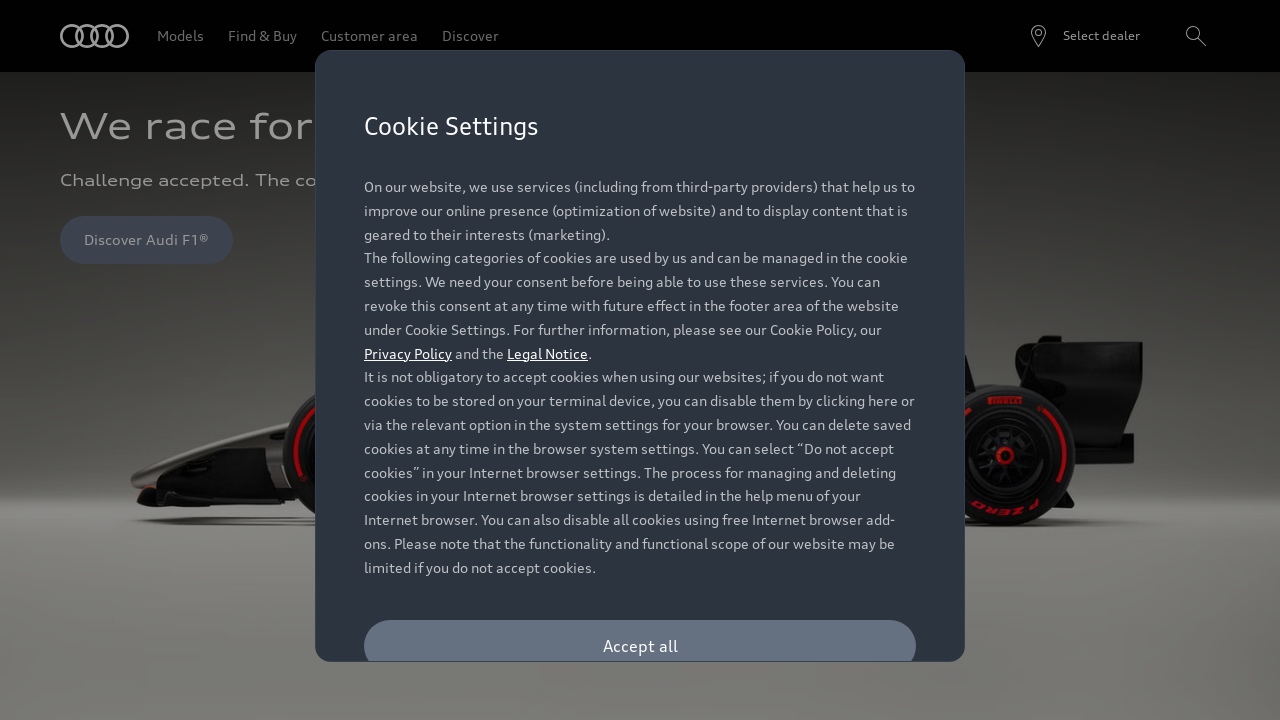

Navigated to Audi India homepage
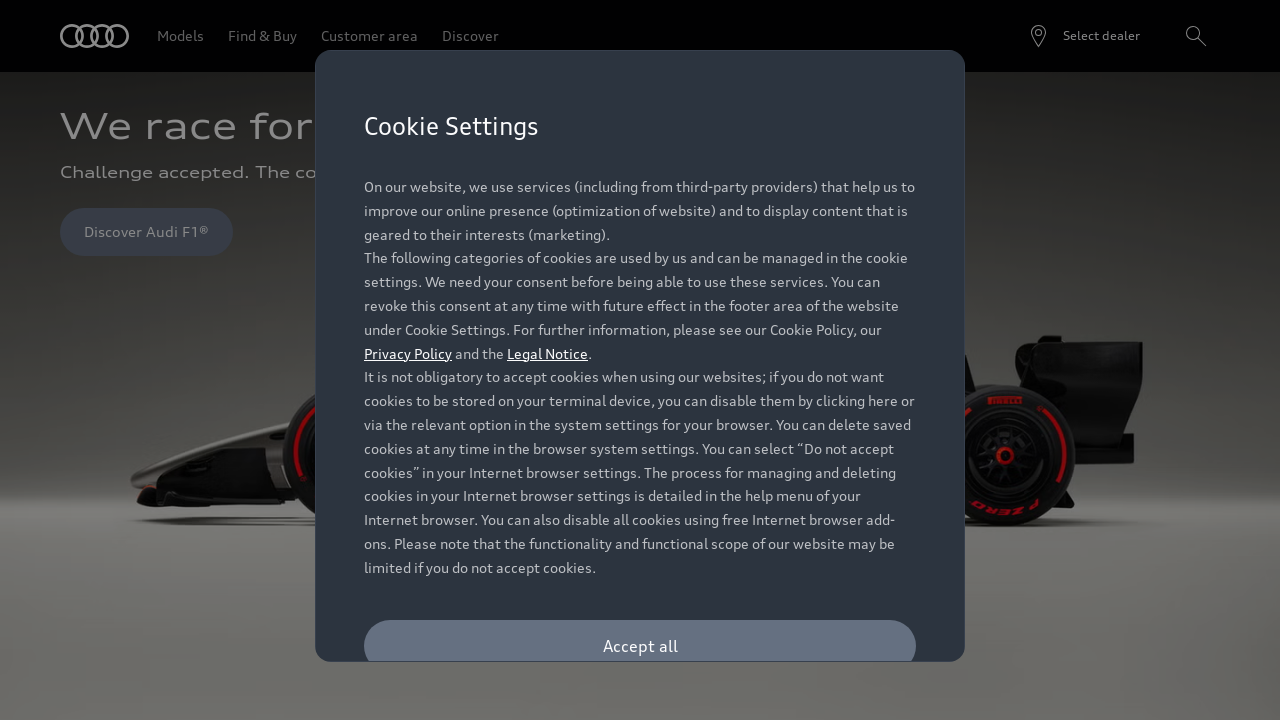

Page DOM content loaded successfully
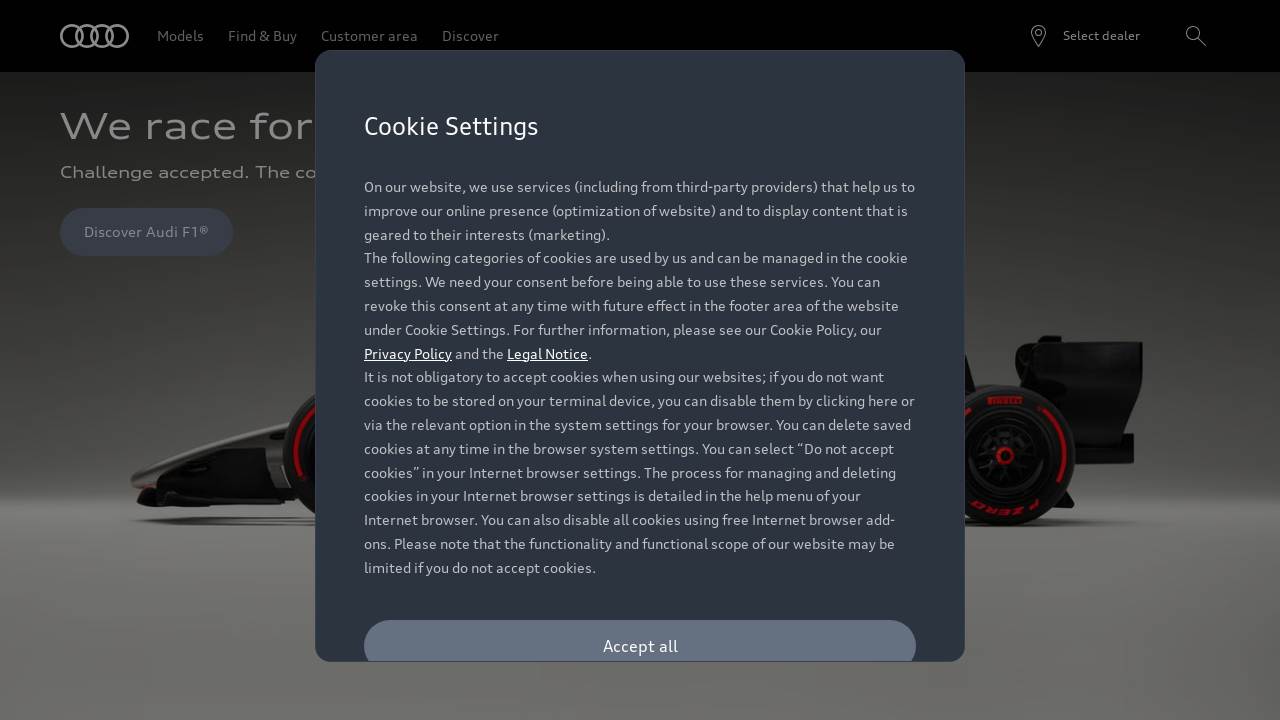

Main content element appeared on the page
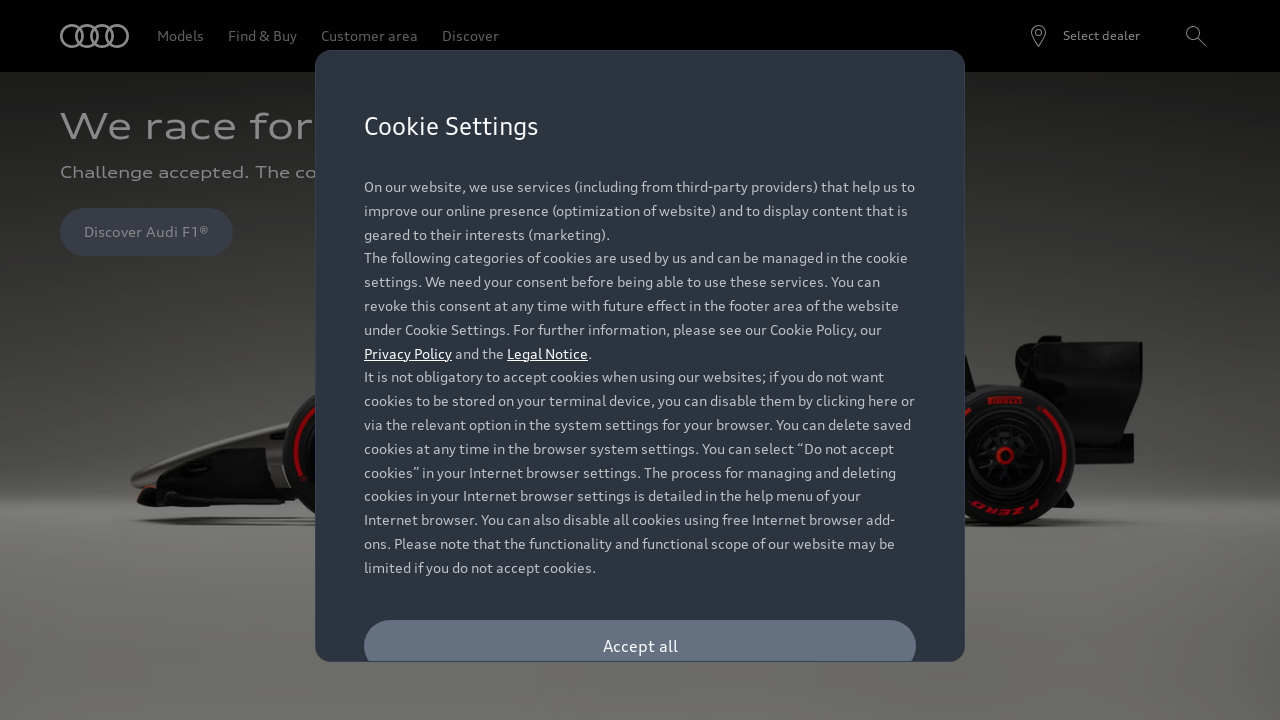

Verified page title is present
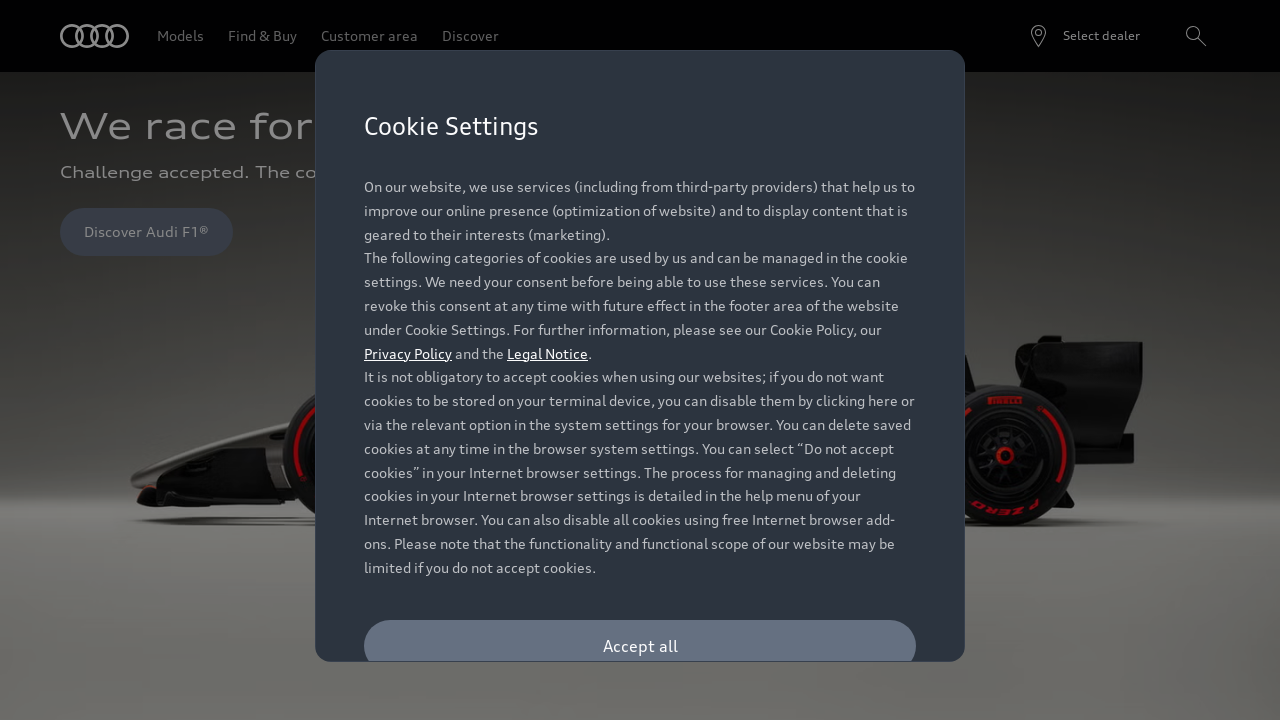

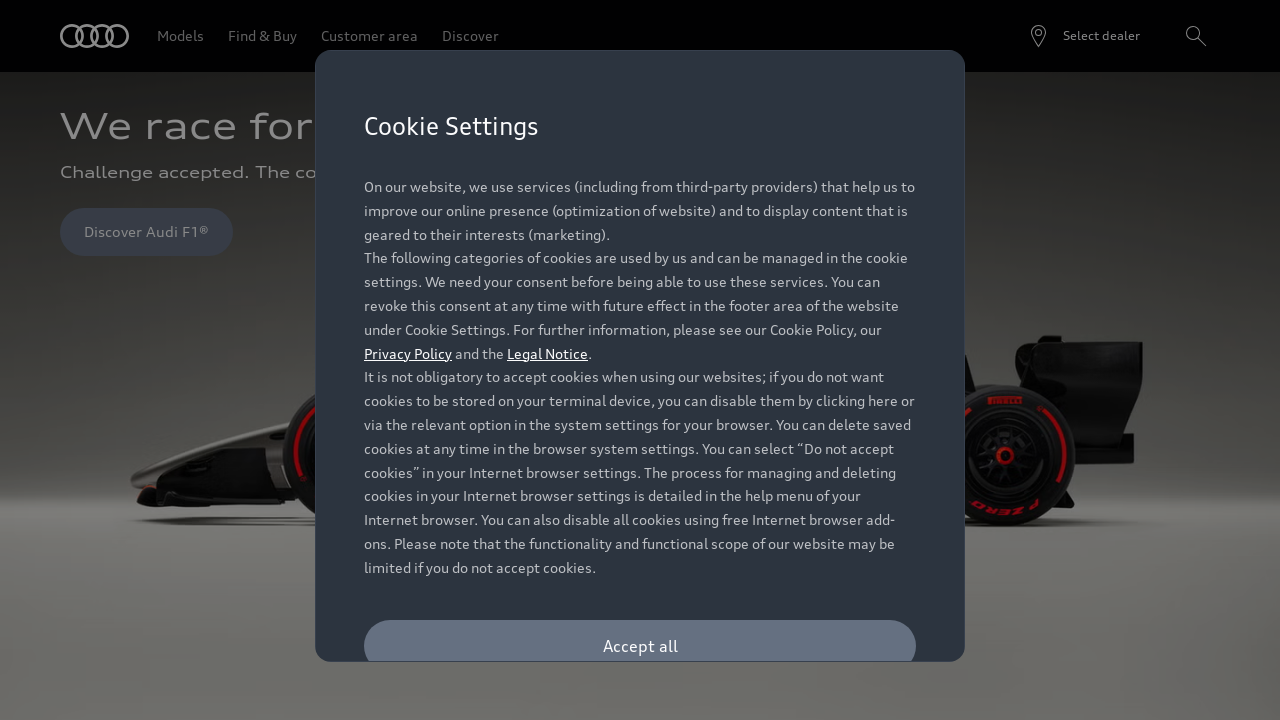